Tests e-commerce functionality by filtering products by brand (Apple), adding an iPhone product to the cart, and verifying the cart displays the correct item.

Starting URL: https://bstackdemo.com/

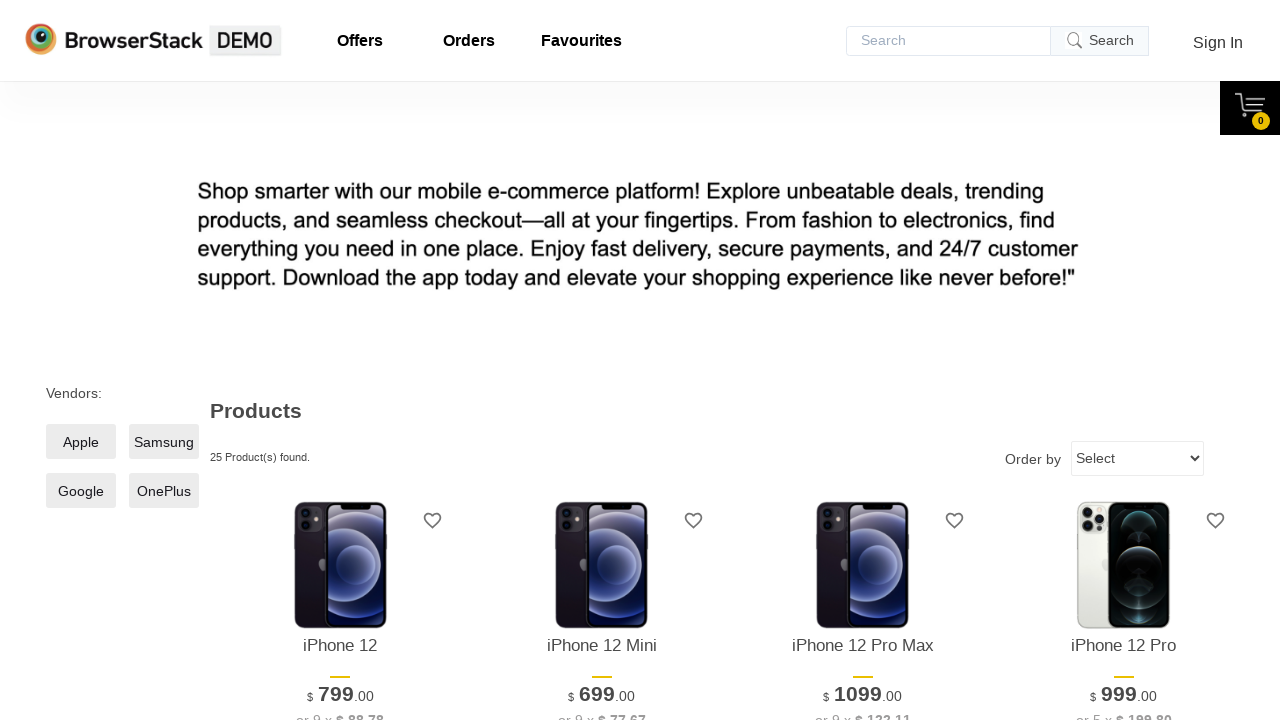

Waited for page to load with 'StackDemo' in title
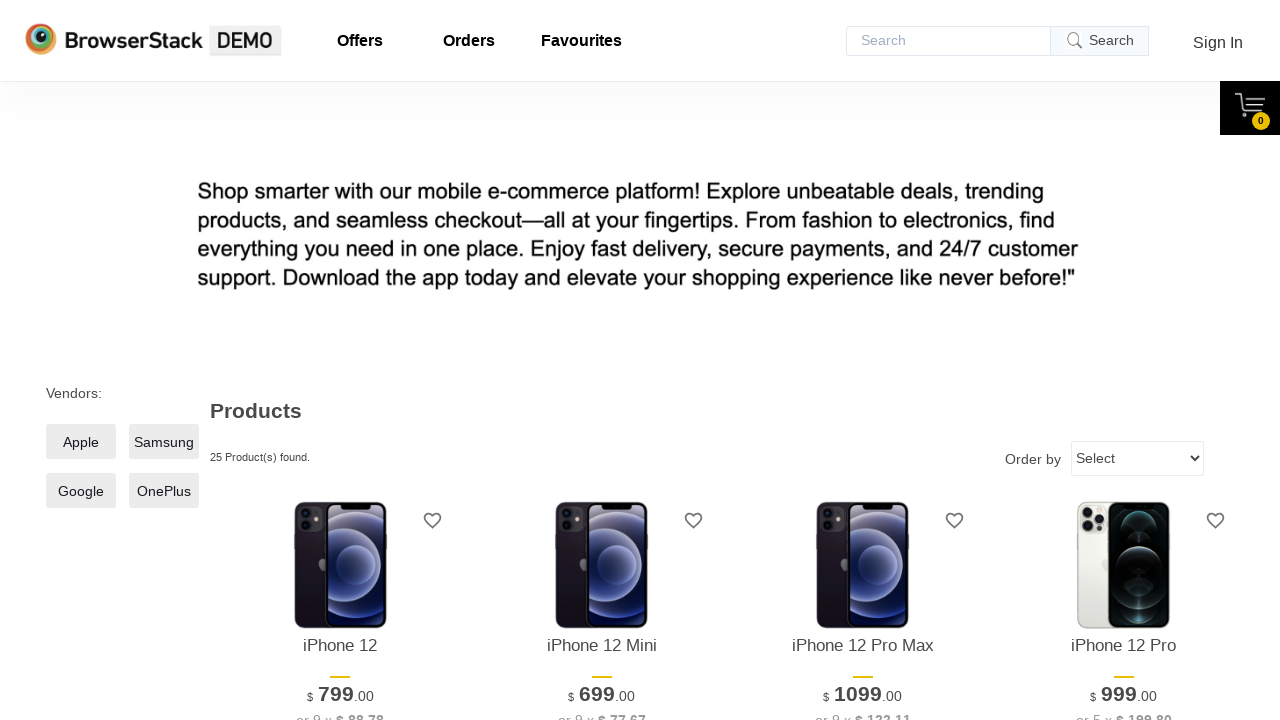

Clicked Apple products filter checkbox at (81, 442) on xpath=//*[@id="__next"]/div/div/main/div[1]/div[1]/label/span
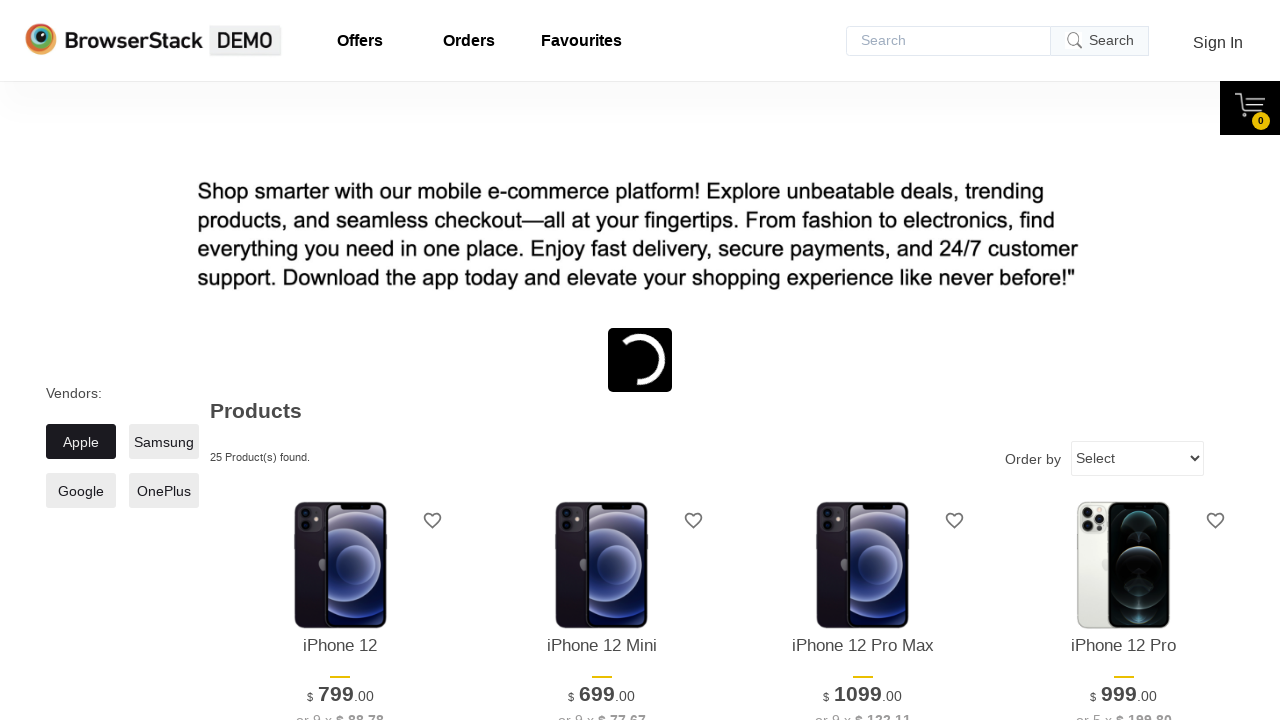

First product element loaded
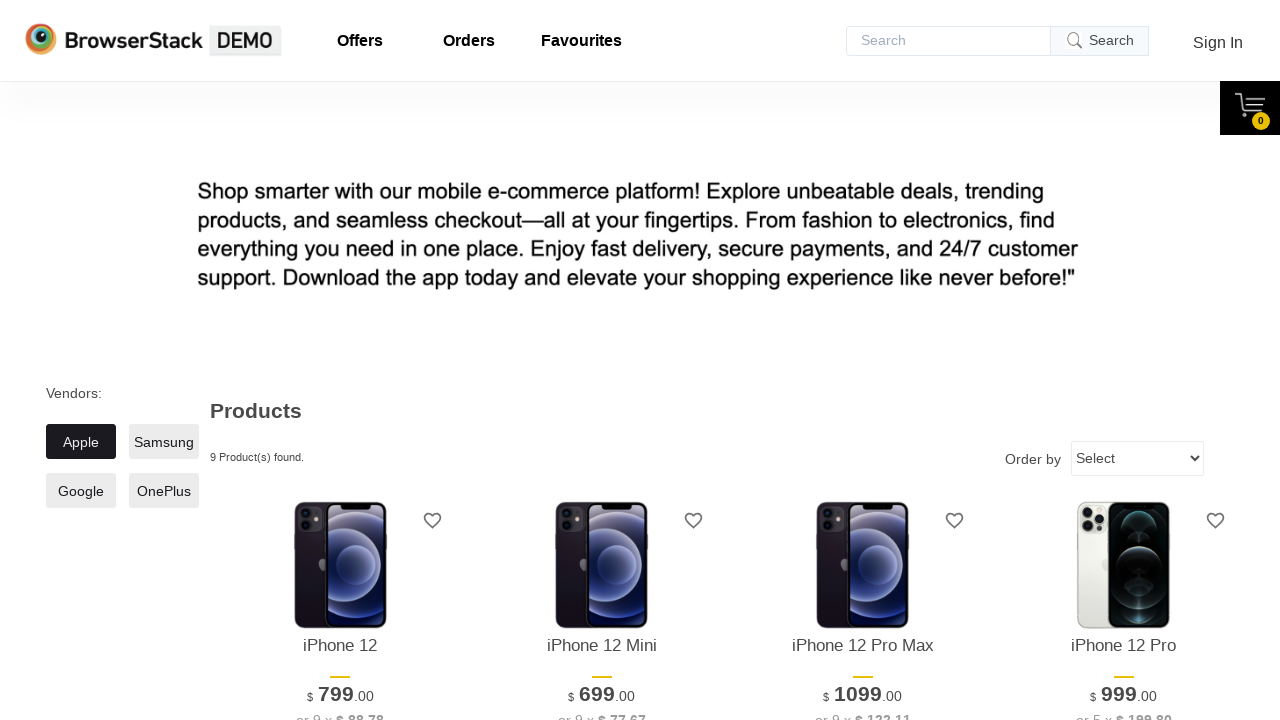

Retrieved first product name: 'iPhone 12'
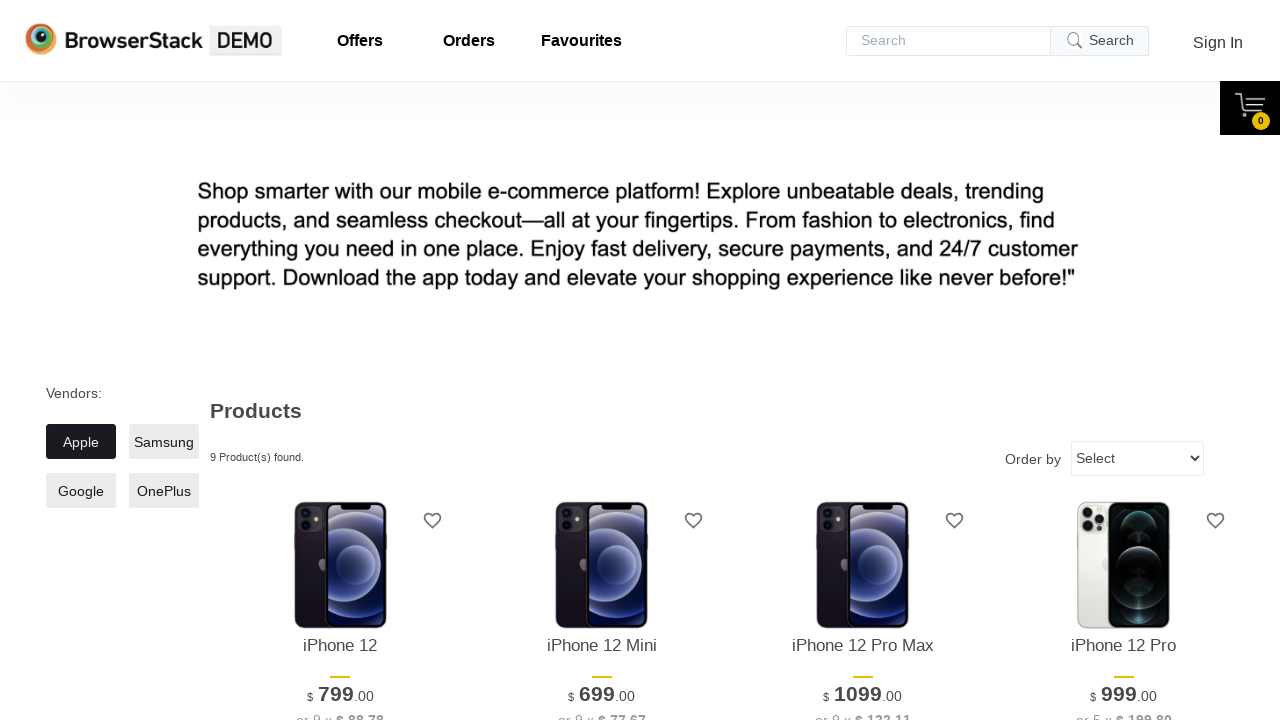

Clicked 'Add to cart' button for first product at (340, 361) on xpath=//*[@id="1"]/div[4]
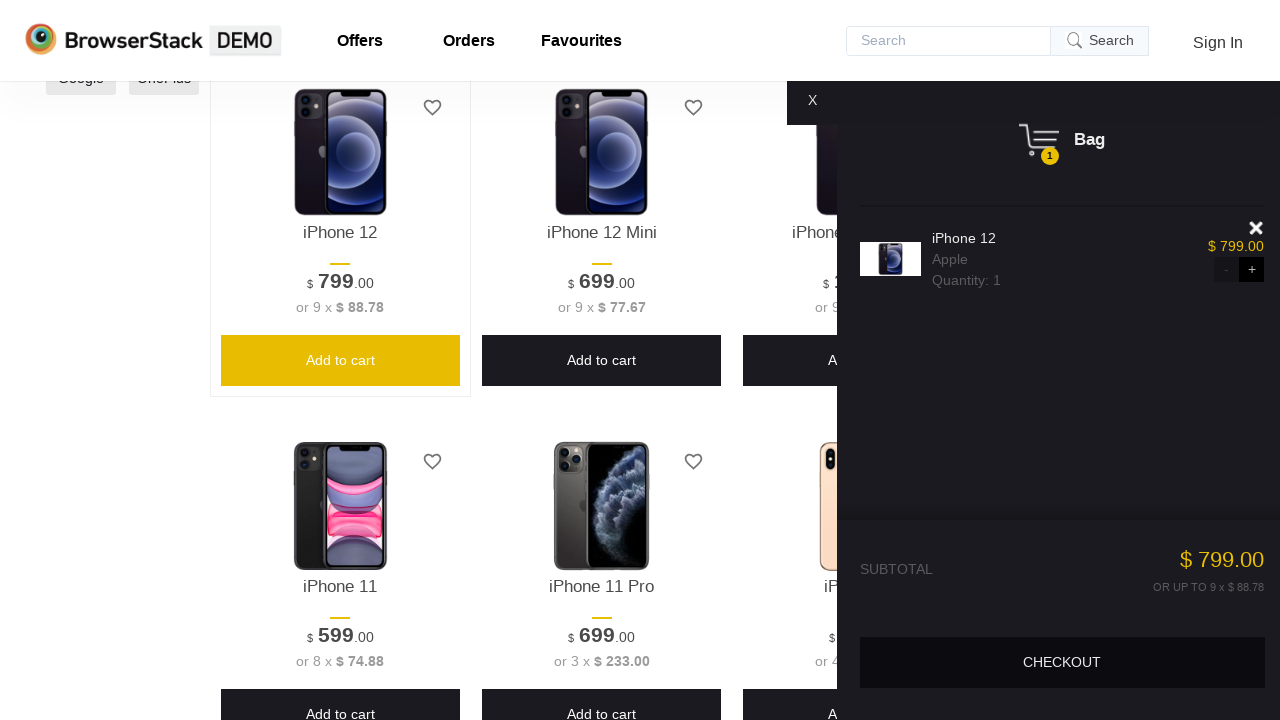

Cart pane became visible
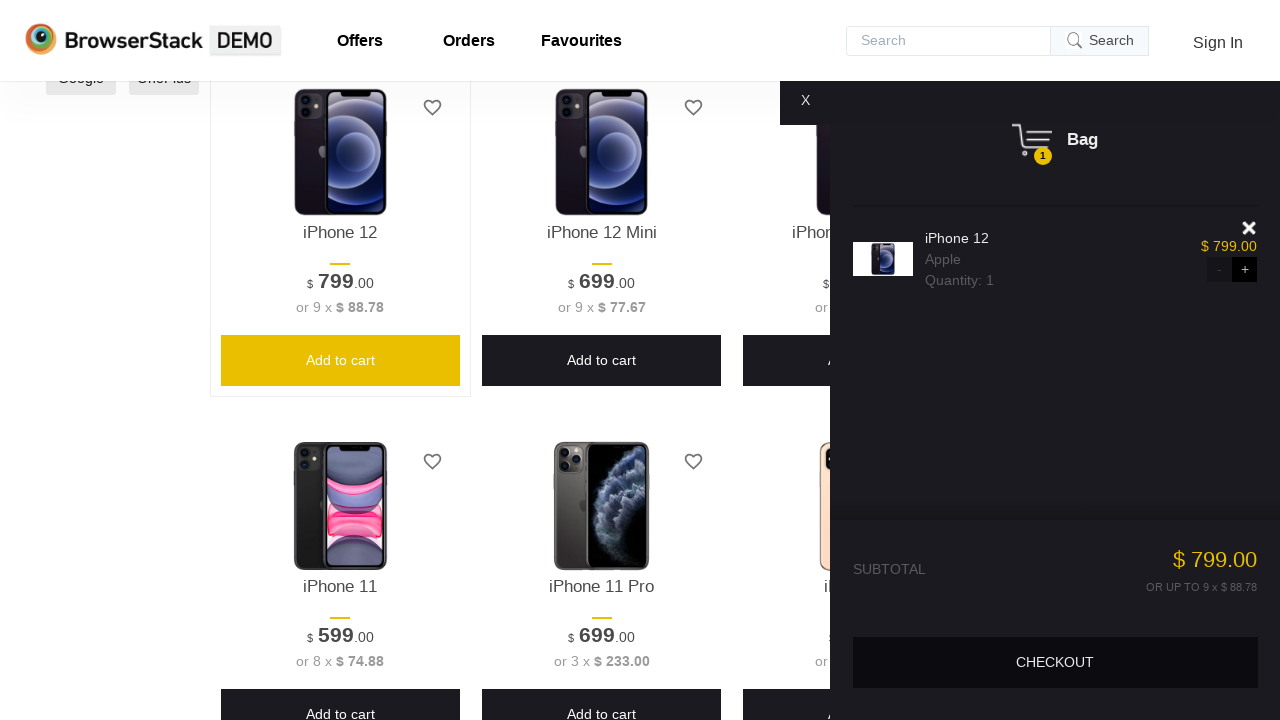

Cart item element loaded
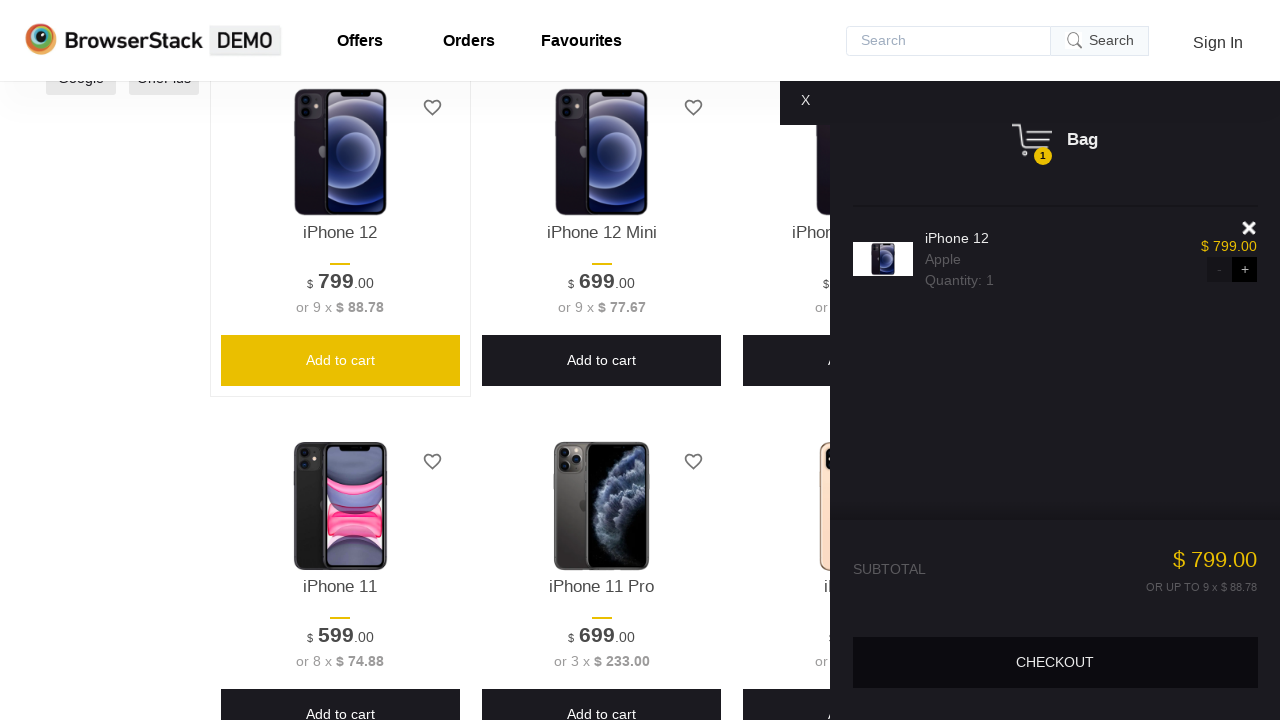

Retrieved cart item name: 'iPhone 12'
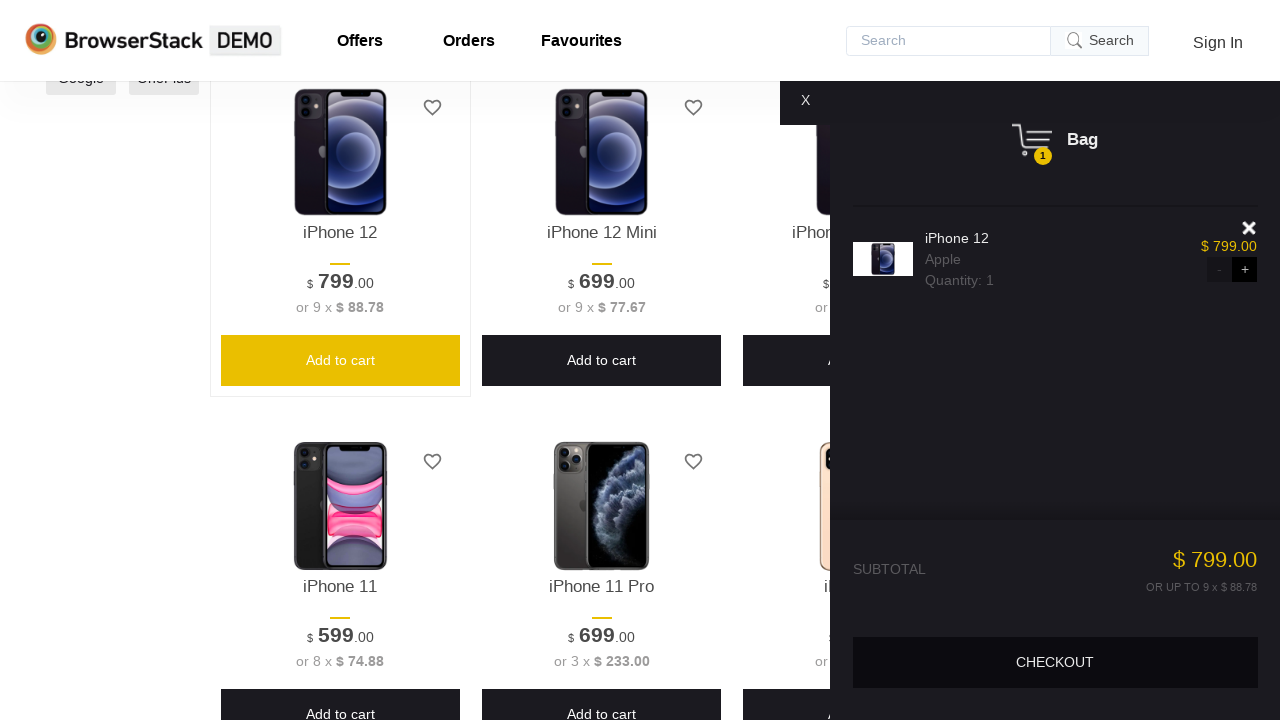

Verified product 'iPhone 12' matches cart item 'iPhone 12'
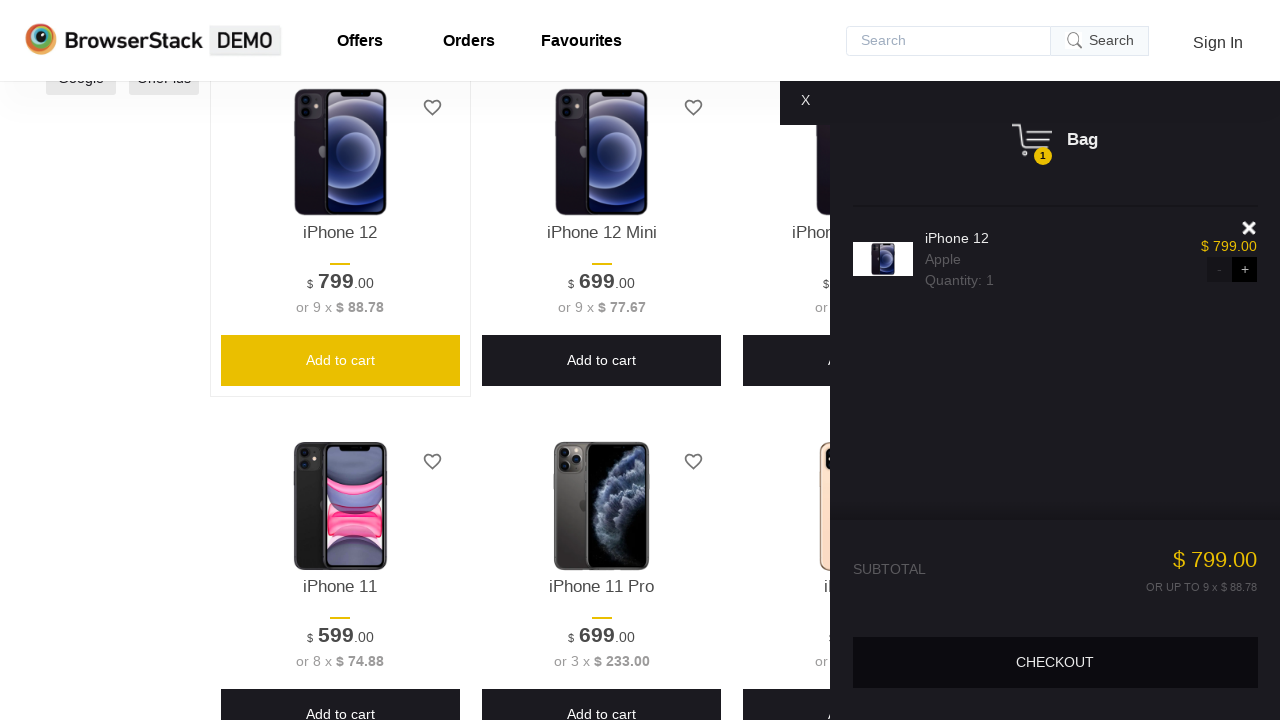

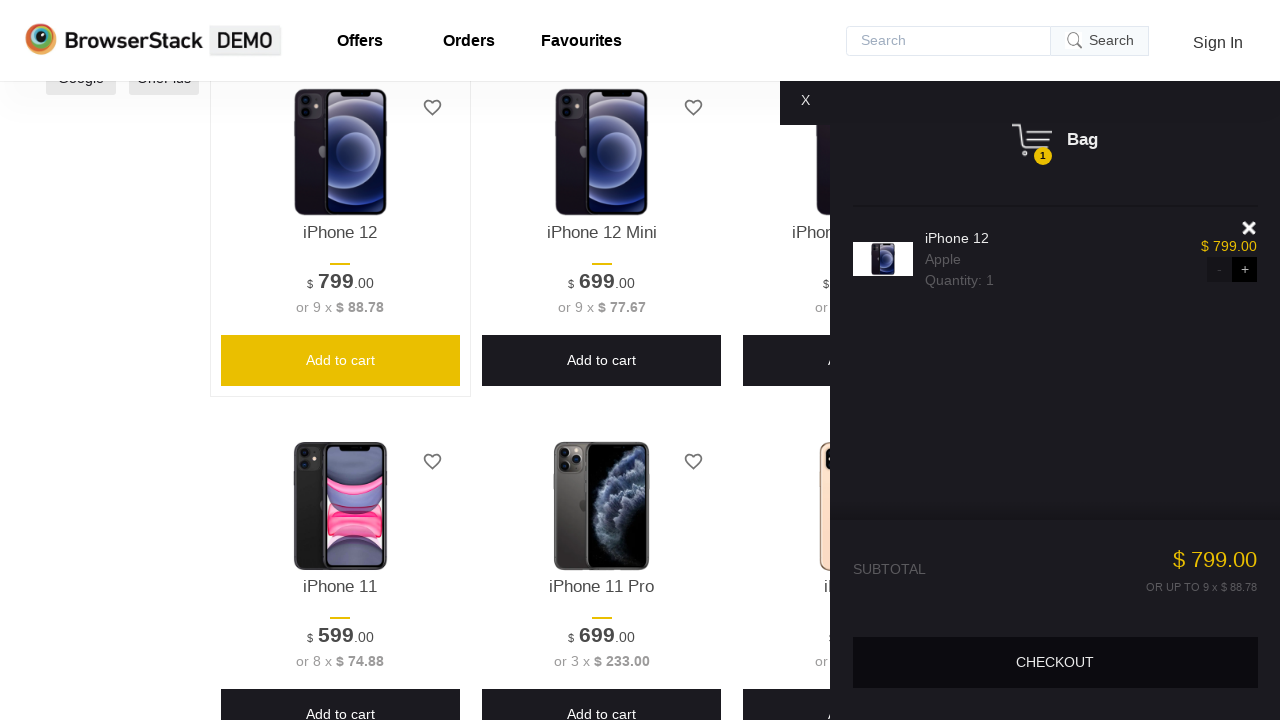